Tests modal dialog interaction by triggering a modal, filling an input field within it, and closing the modal

Starting URL: https://www.selenium.dev/selenium/web/modal_dialogs/modern_modal.html

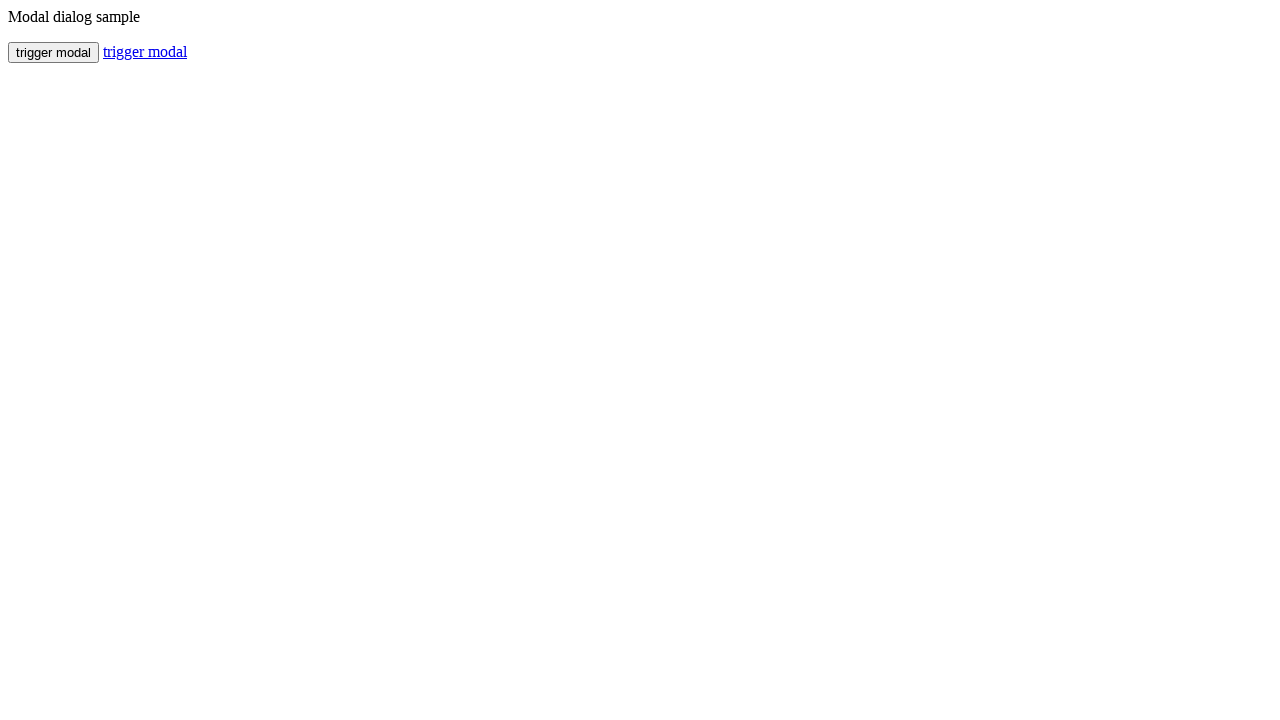

Clicked button to trigger modal dialog at (54, 52) on #trigger-modal-btn
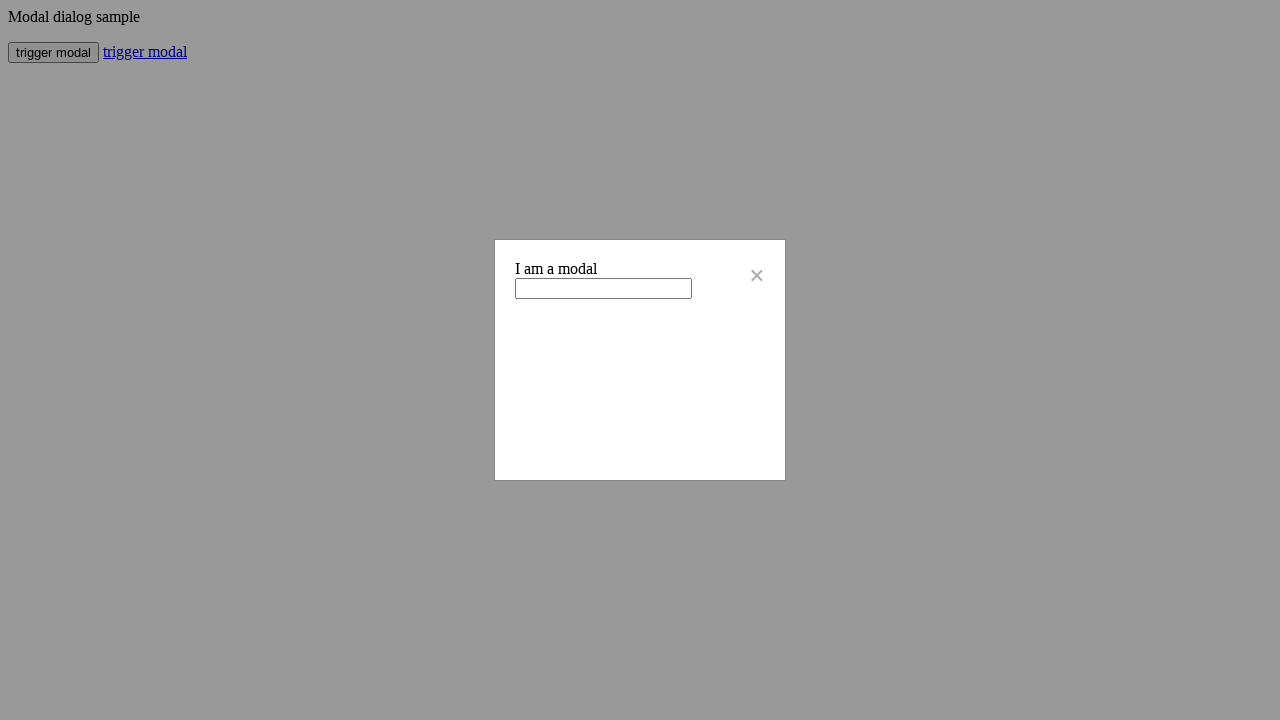

Modal dialog became visible
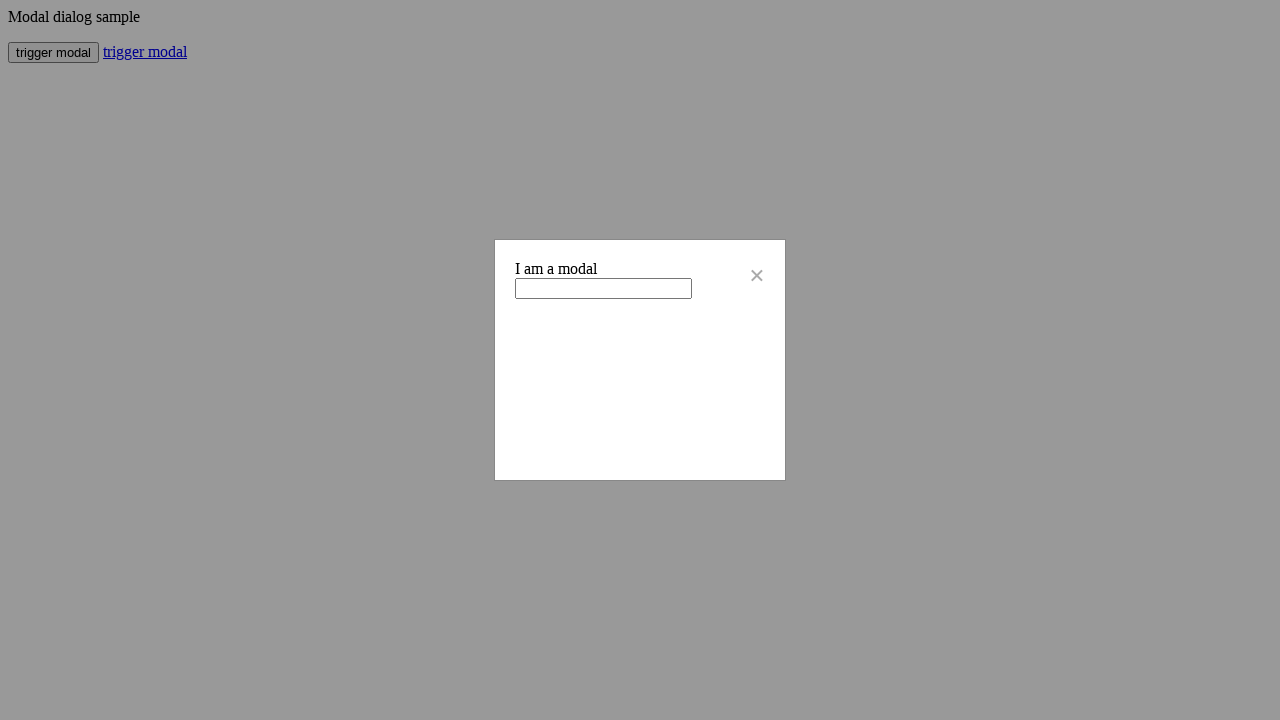

Filled input field in modal with 'Hey modal' on #modal-input
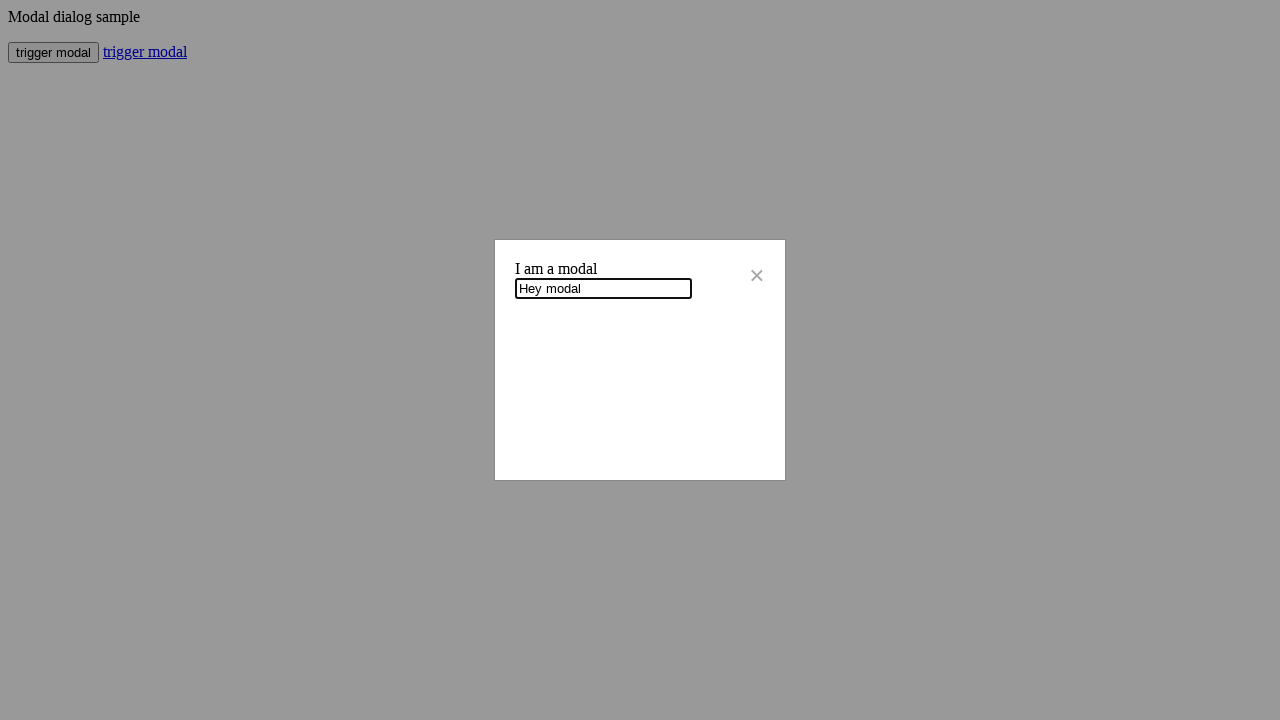

Clicked button to close modal dialog at (757, 276) on #modal-close
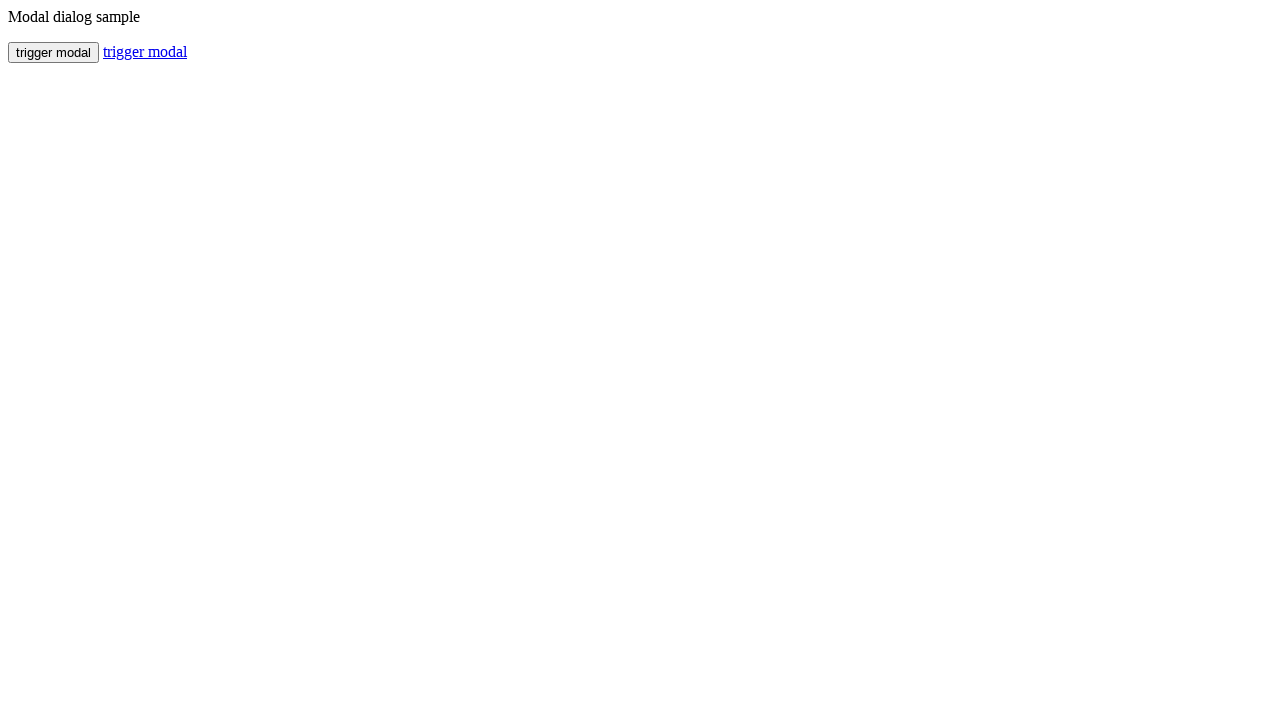

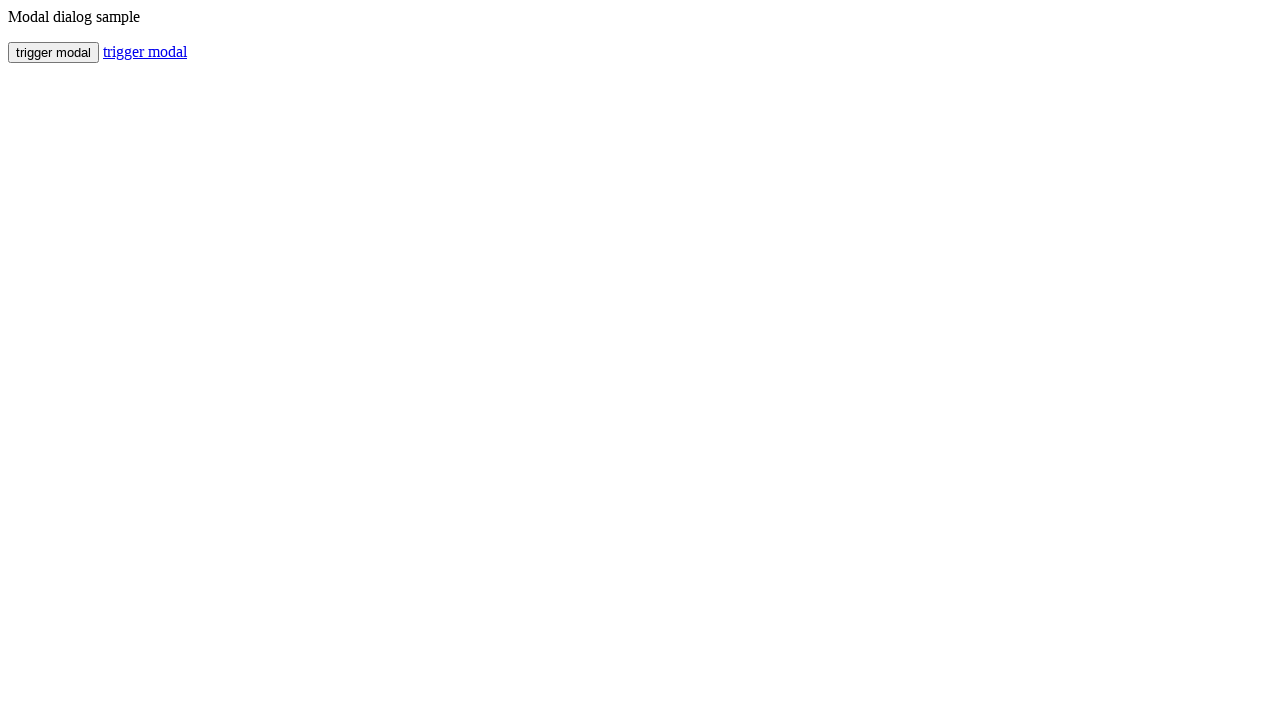